Tests marking individual items as complete by checking their toggle buttons

Starting URL: https://demo.playwright.dev/todomvc

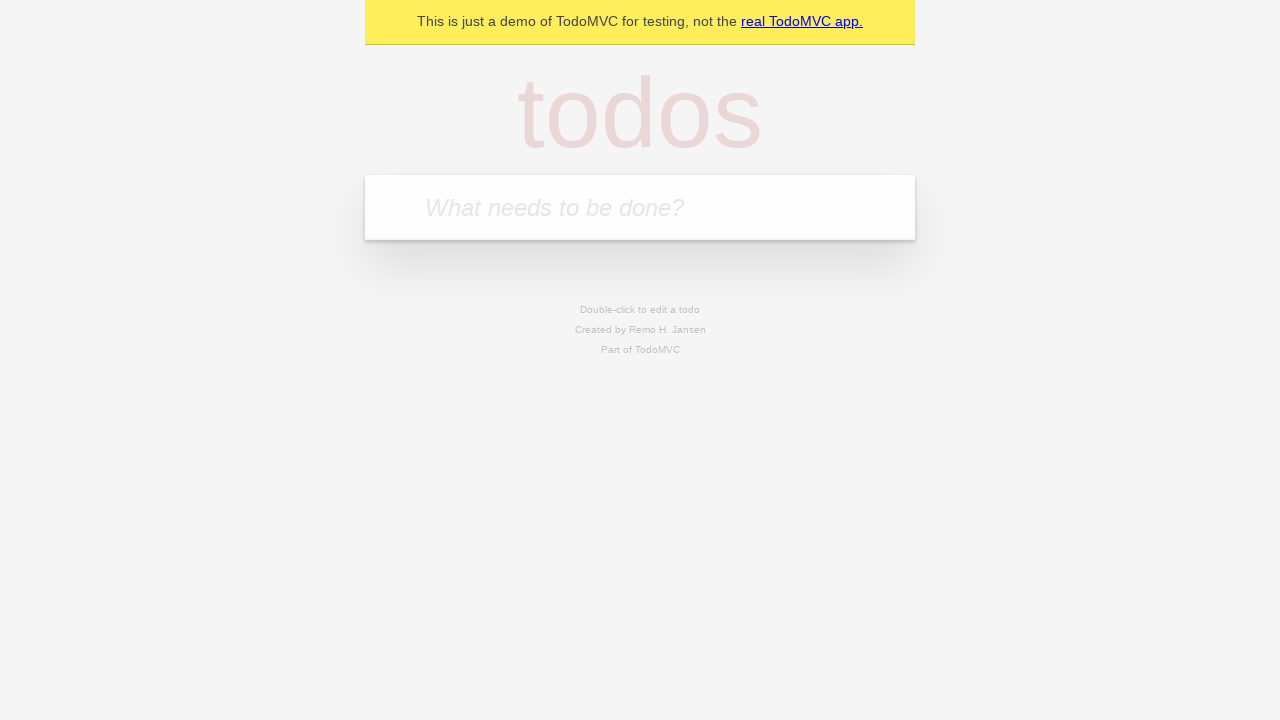

Filled new todo field with 'buy some cheese' on .new-todo
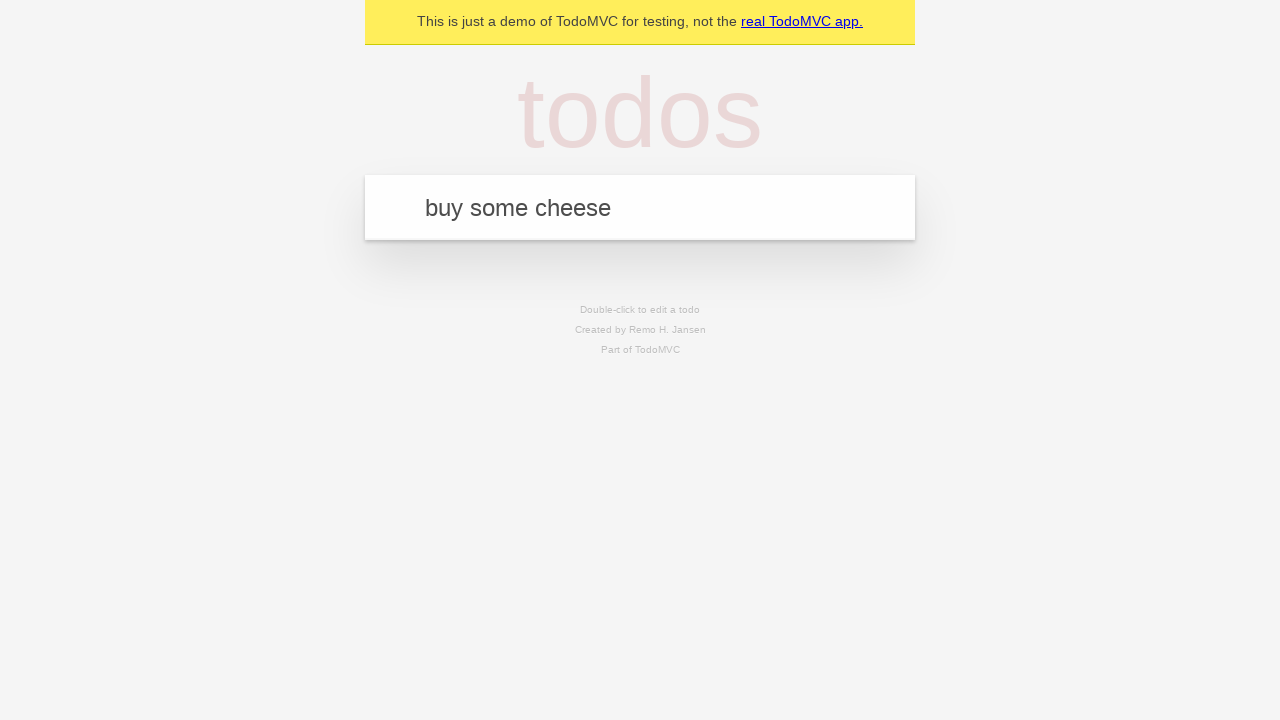

Pressed Enter to create first todo item on .new-todo
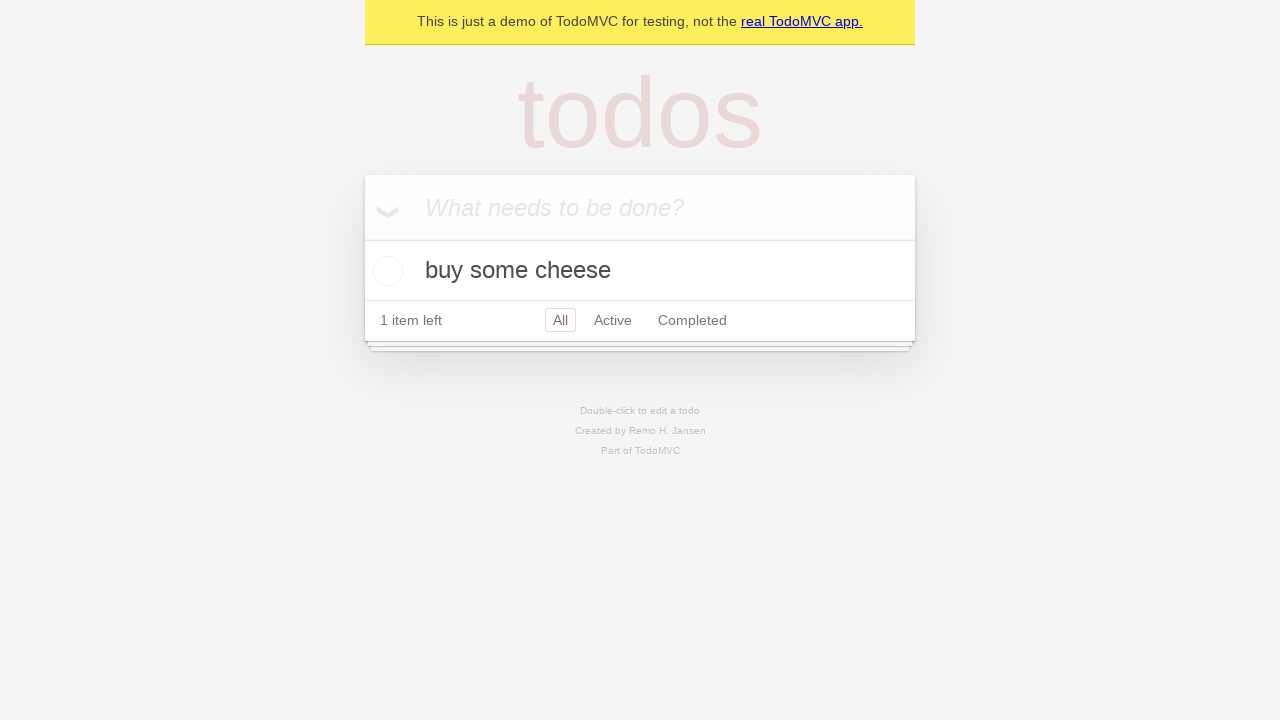

Filled new todo field with 'feed the cat' on .new-todo
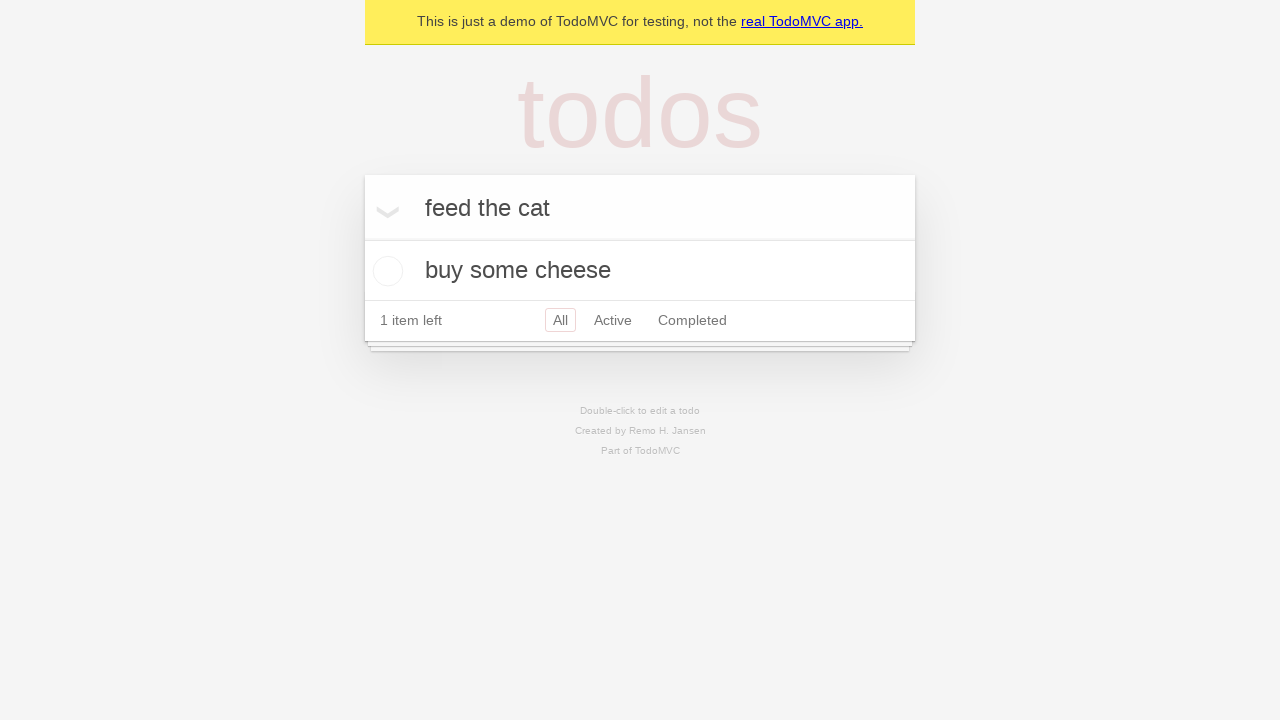

Pressed Enter to create second todo item on .new-todo
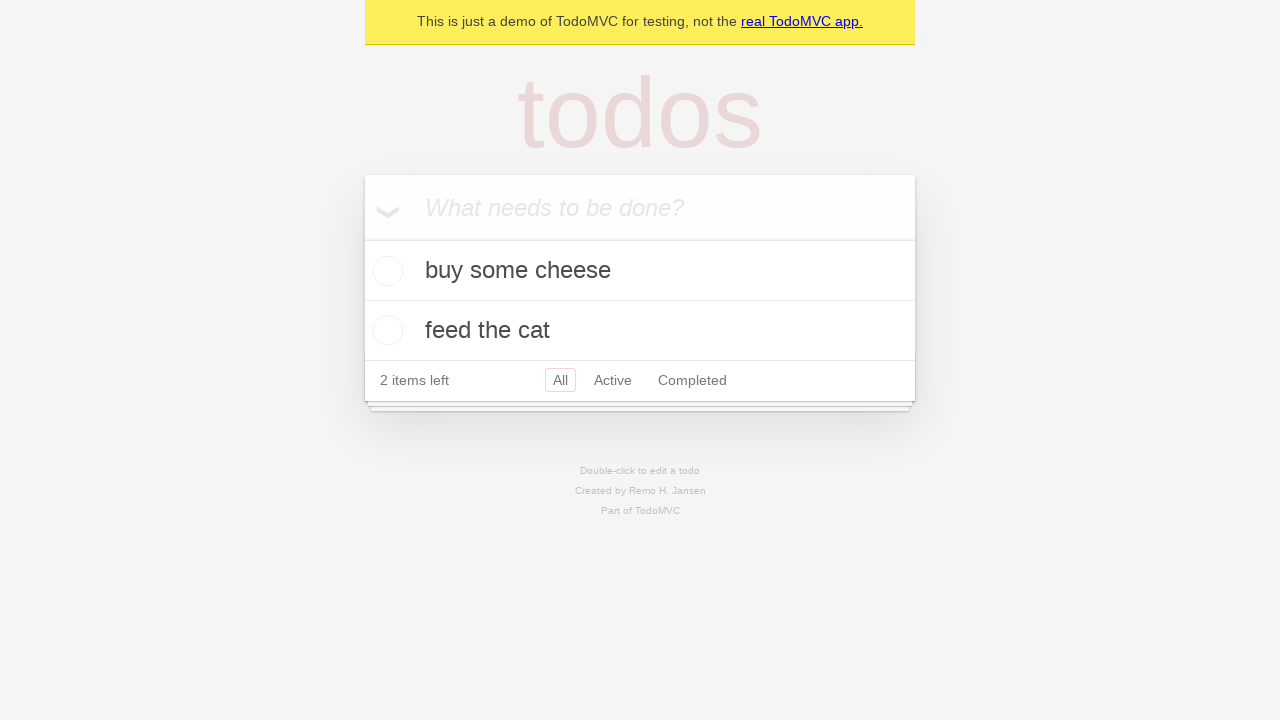

Located first todo item in list
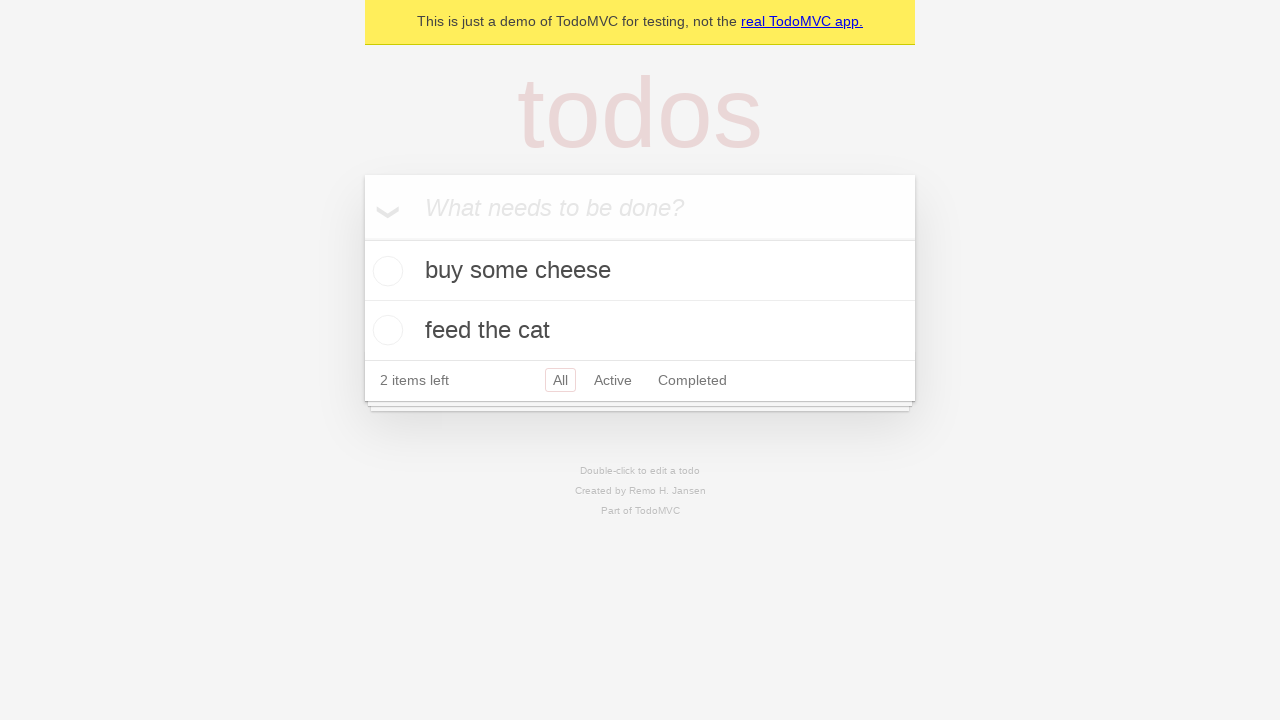

Marked first todo item as complete by checking toggle at (385, 271) on .todo-list li >> nth=0 >> .toggle
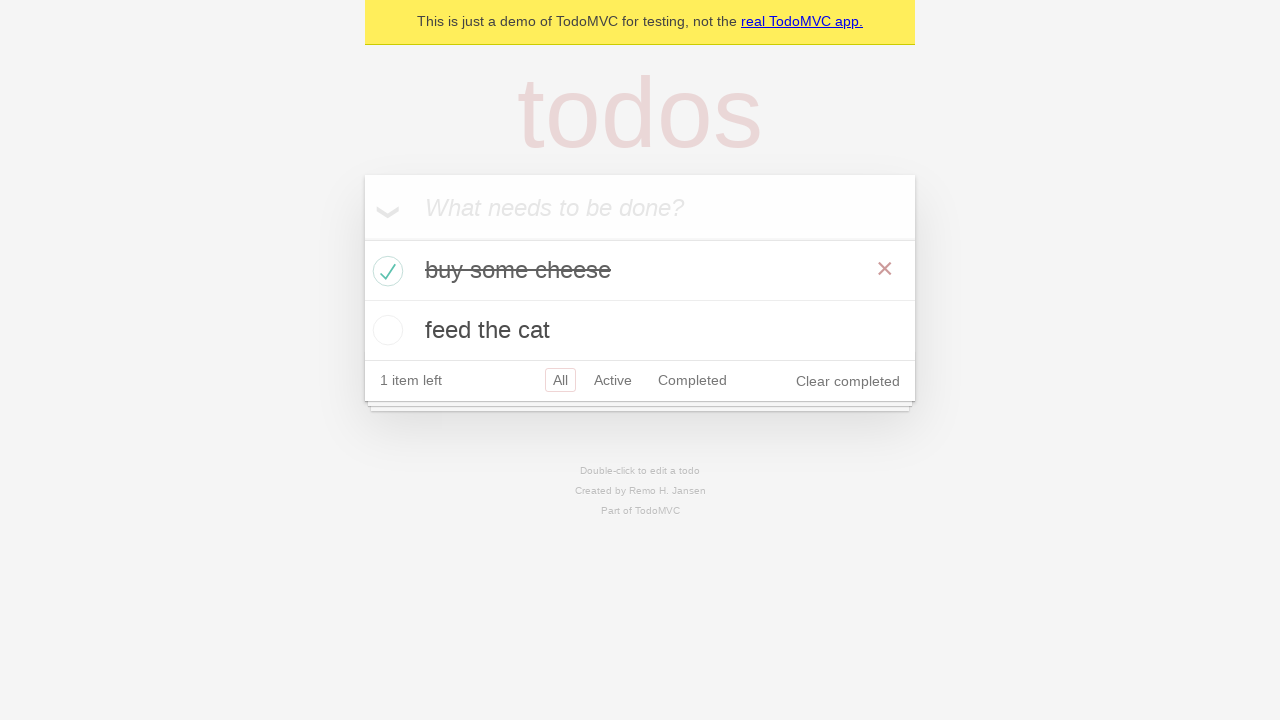

Located second todo item in list
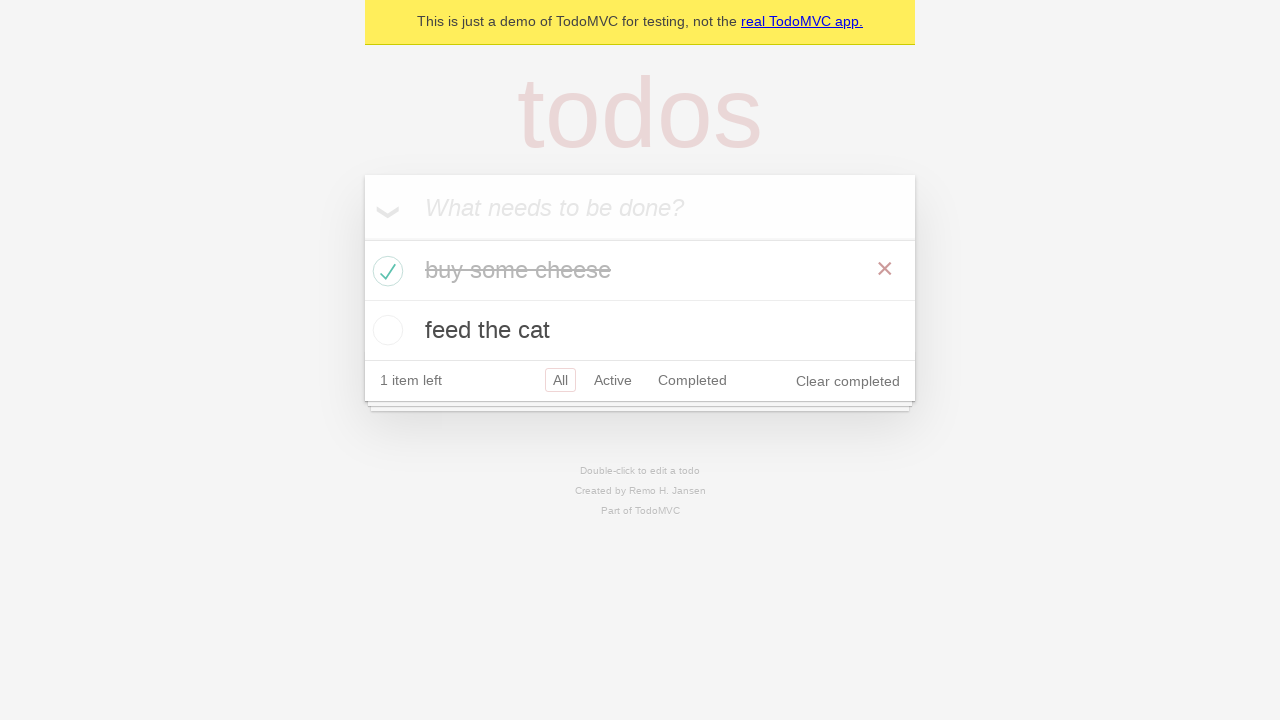

Marked second todo item as complete by checking toggle at (385, 330) on .todo-list li >> nth=1 >> .toggle
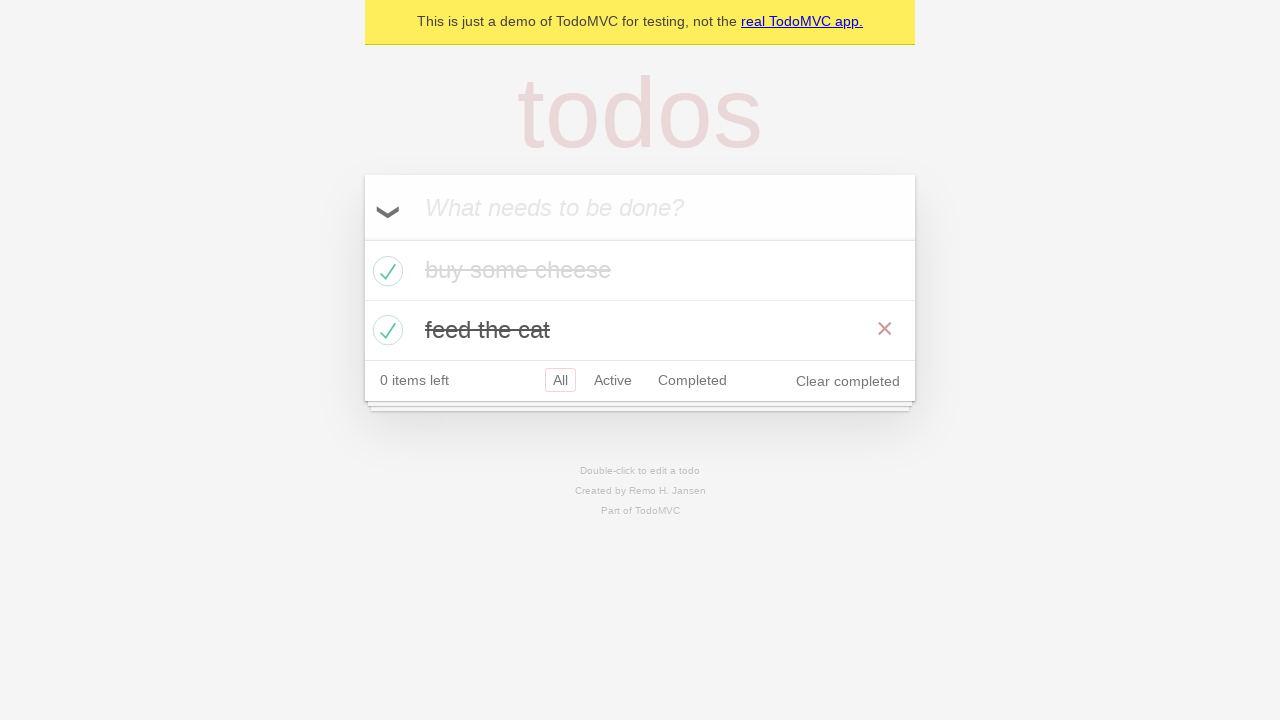

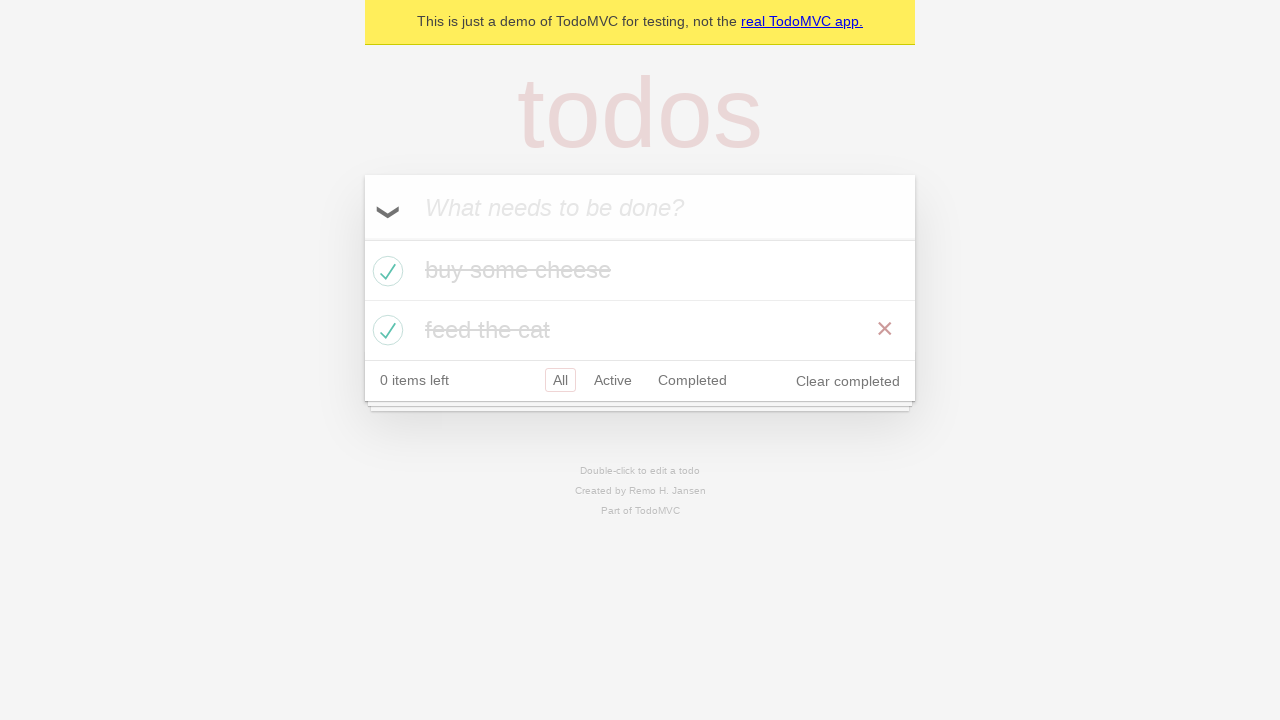